Tests that the debt services payment form displays correct placeholder text for account number, sum, and email fields in Russian

Starting URL: https://www.mts.by/

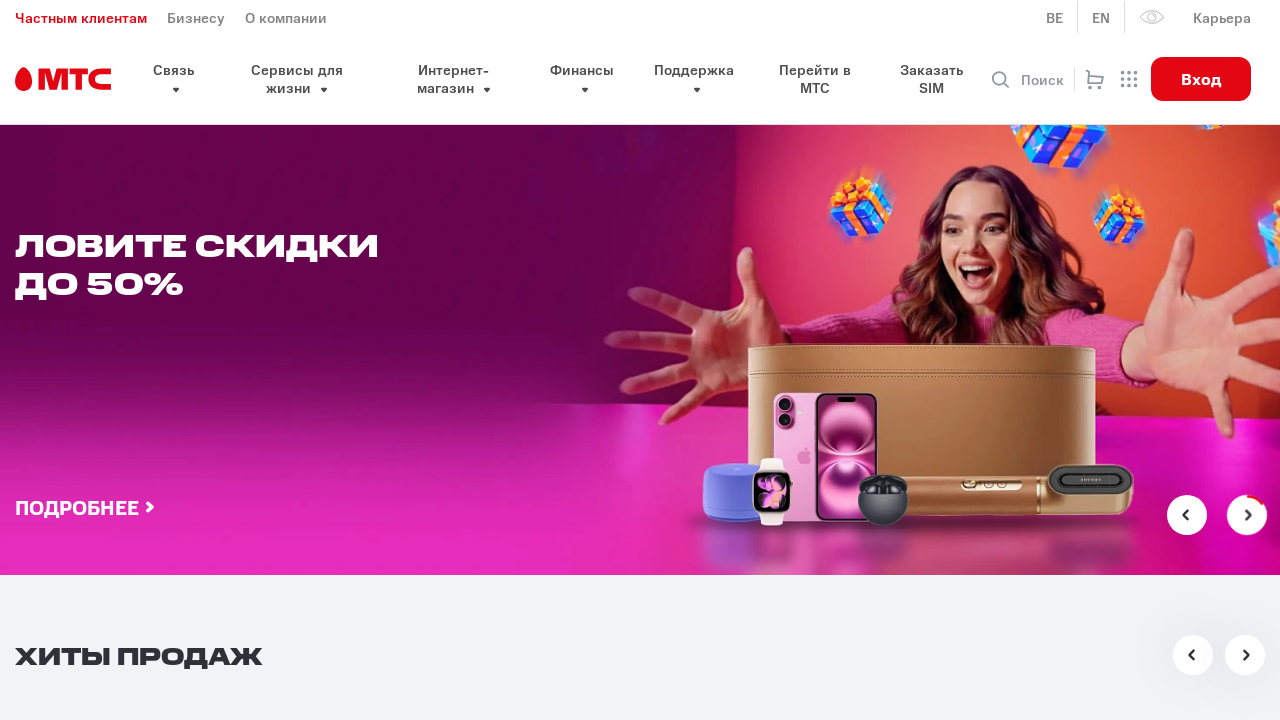

Clicked select dropdown arrow to open payment type options at (794, 361) on xpath=//section//button/span[@class='select__arrow']
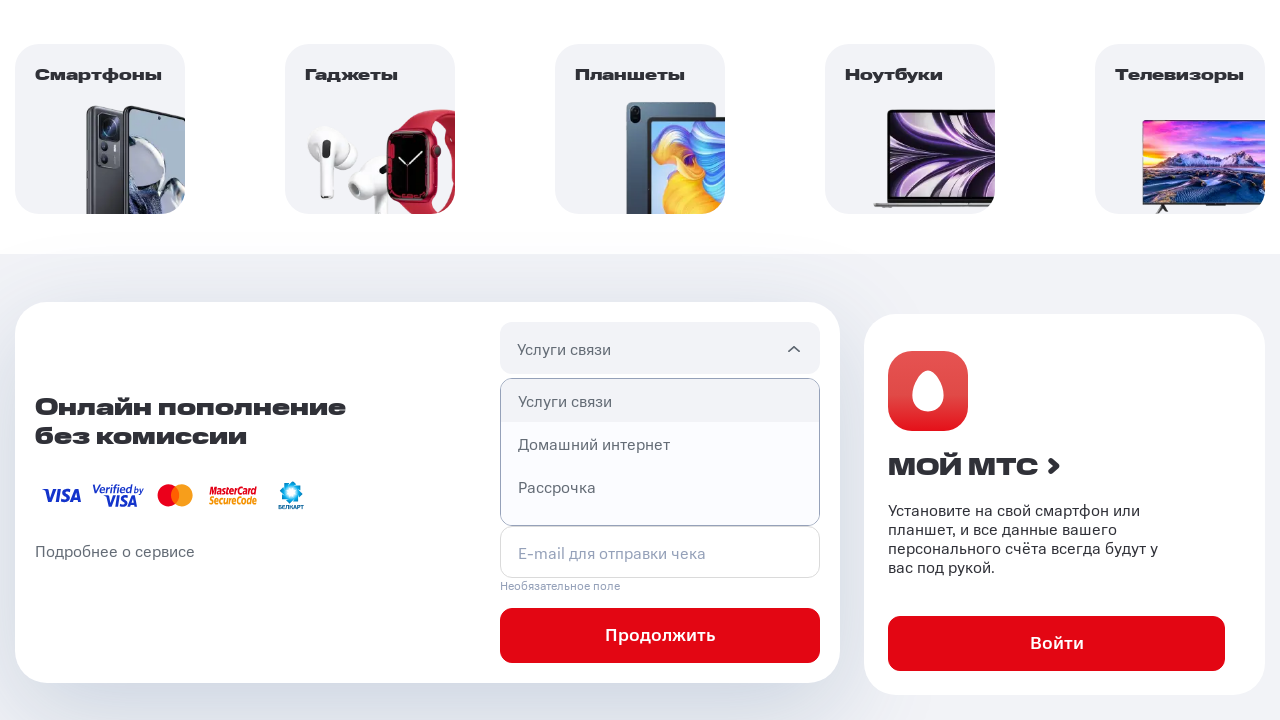

Dropdown options loaded
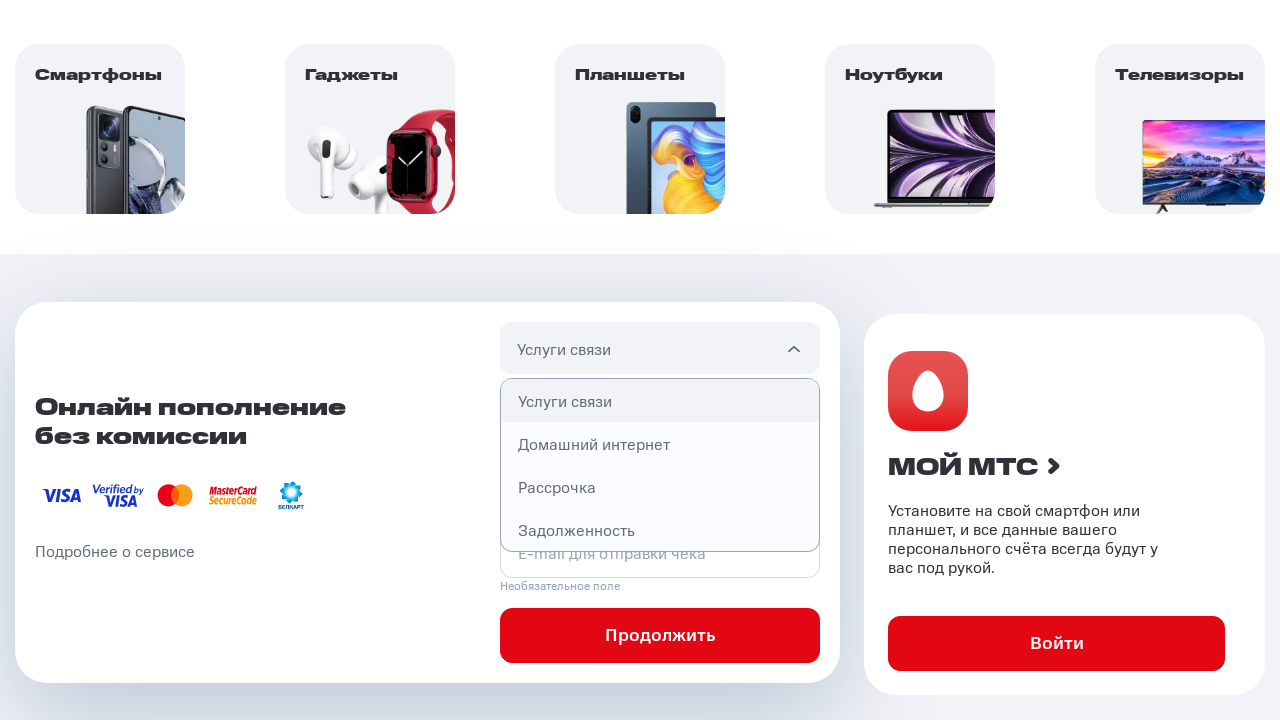

Selected debt services payment option from dropdown at (660, 487) on xpath=//section//ul[@class='select__list']/li >> nth=2
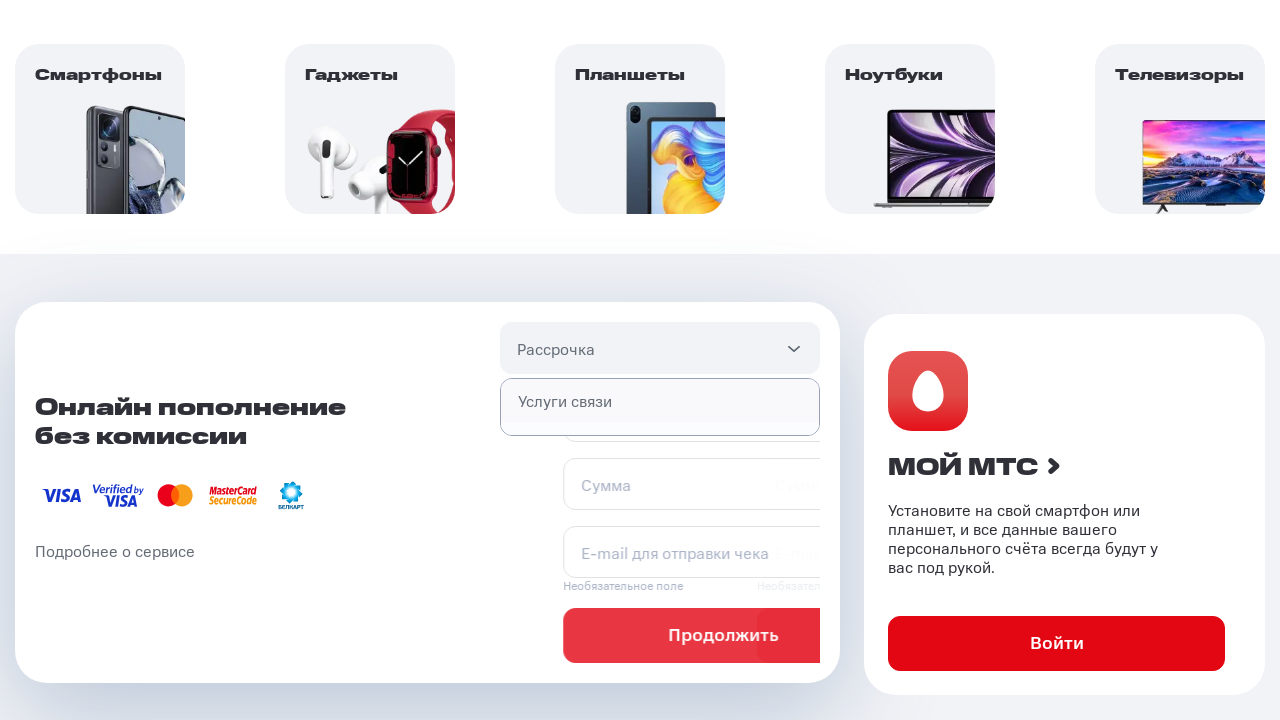

Verified account number field has correct placeholder text 'Номер счета на 2073'
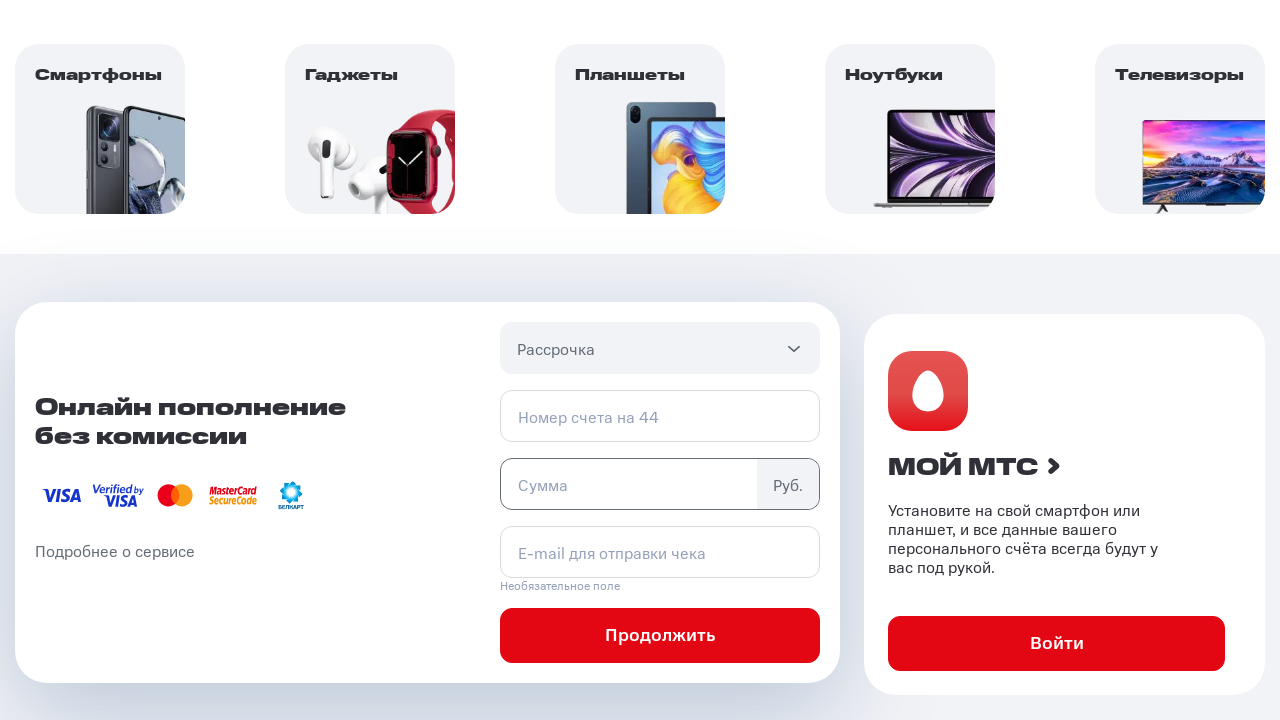

Verified sum field has correct placeholder text 'Сумма'
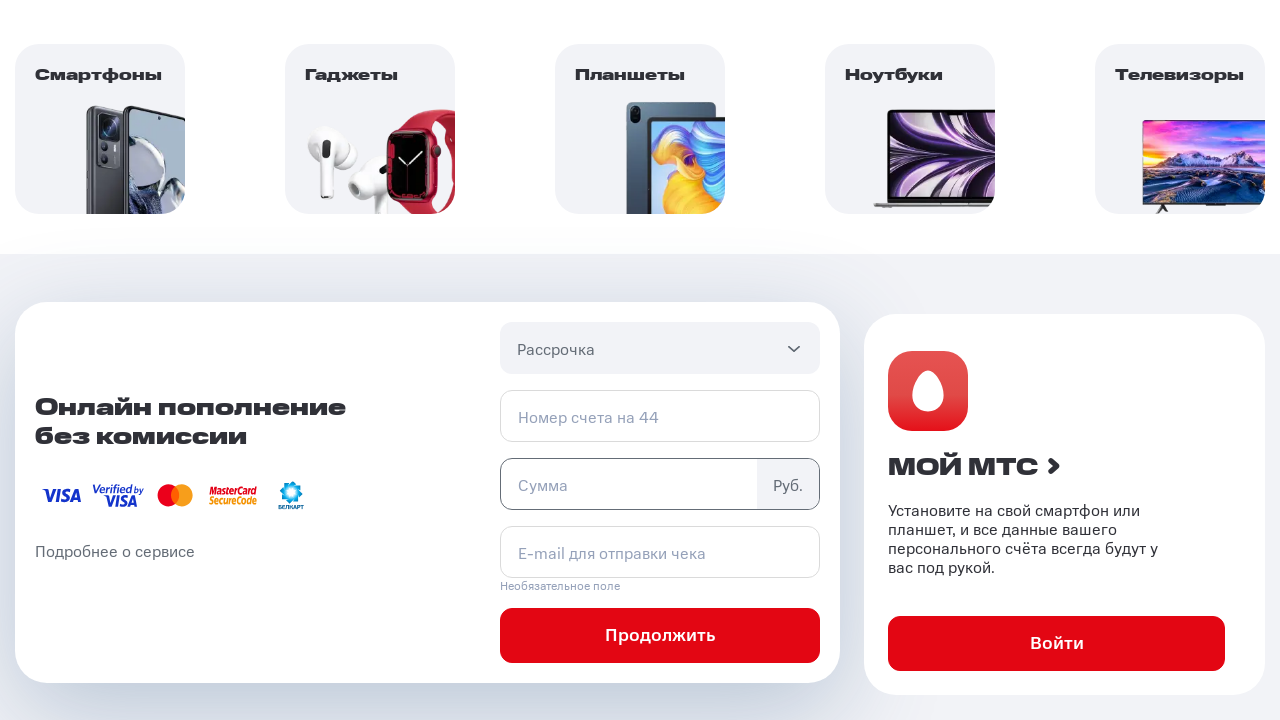

Verified email field has correct placeholder text 'E-mail для отправки чека'
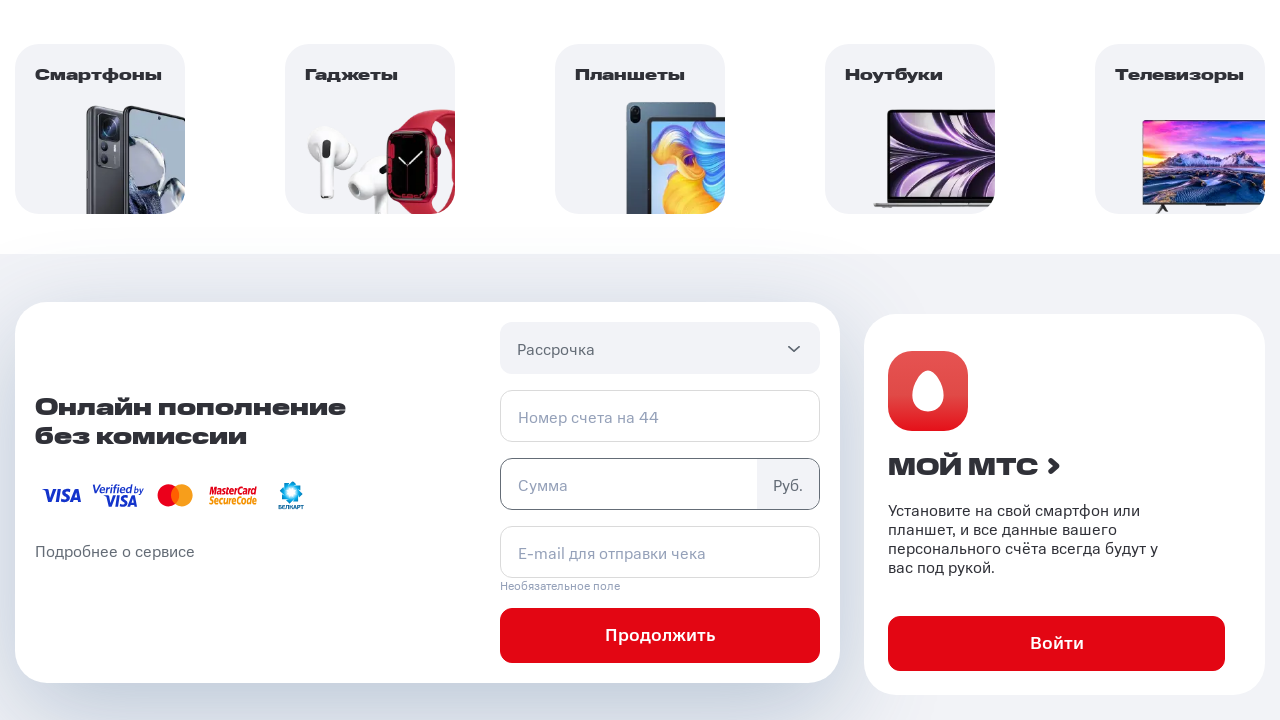

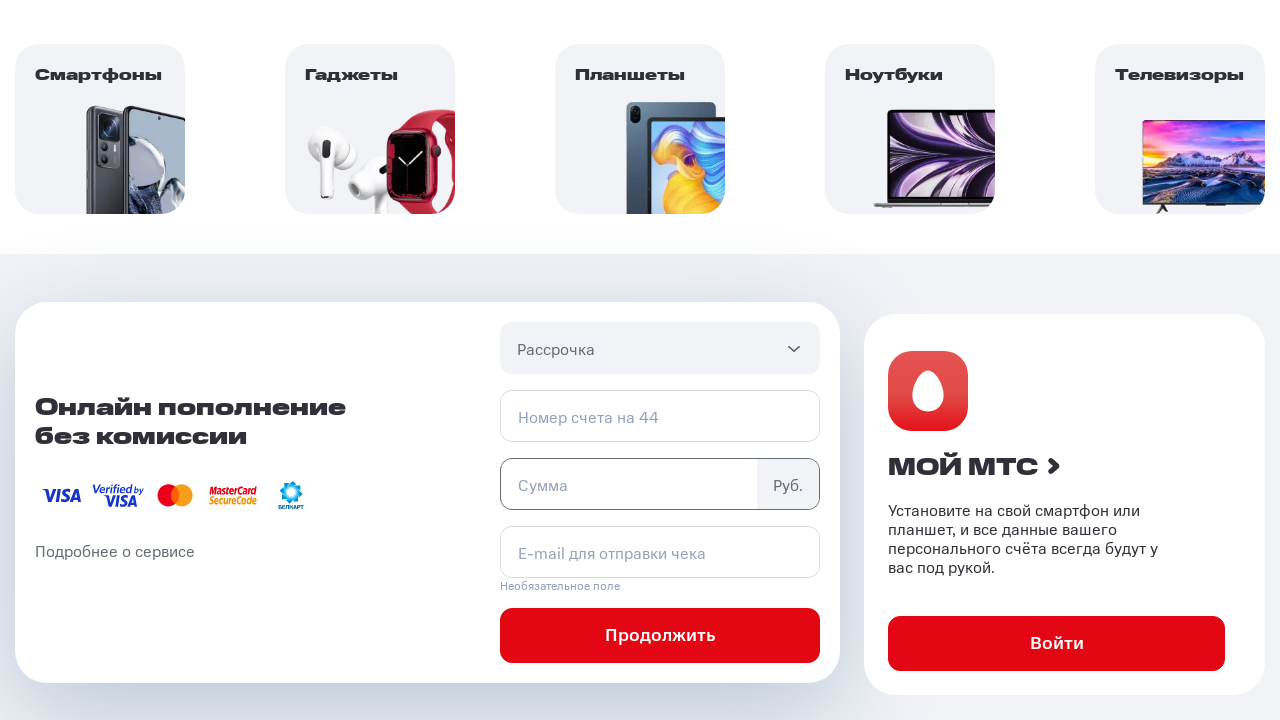